Tests radio button functionality by clicking on a radio button and verifying its selection state

Starting URL: https://rahulshettyacademy.com/angularpractice/

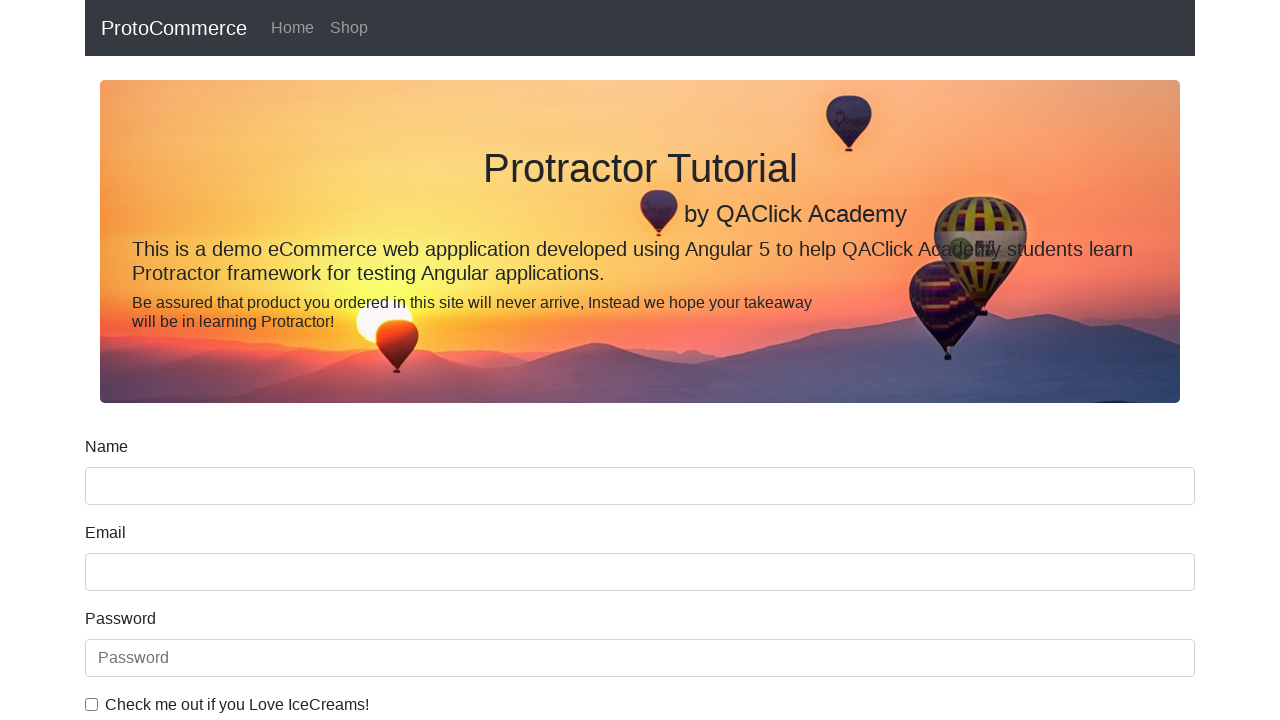

Clicked radio button 1 at (238, 360) on #inlineRadio1
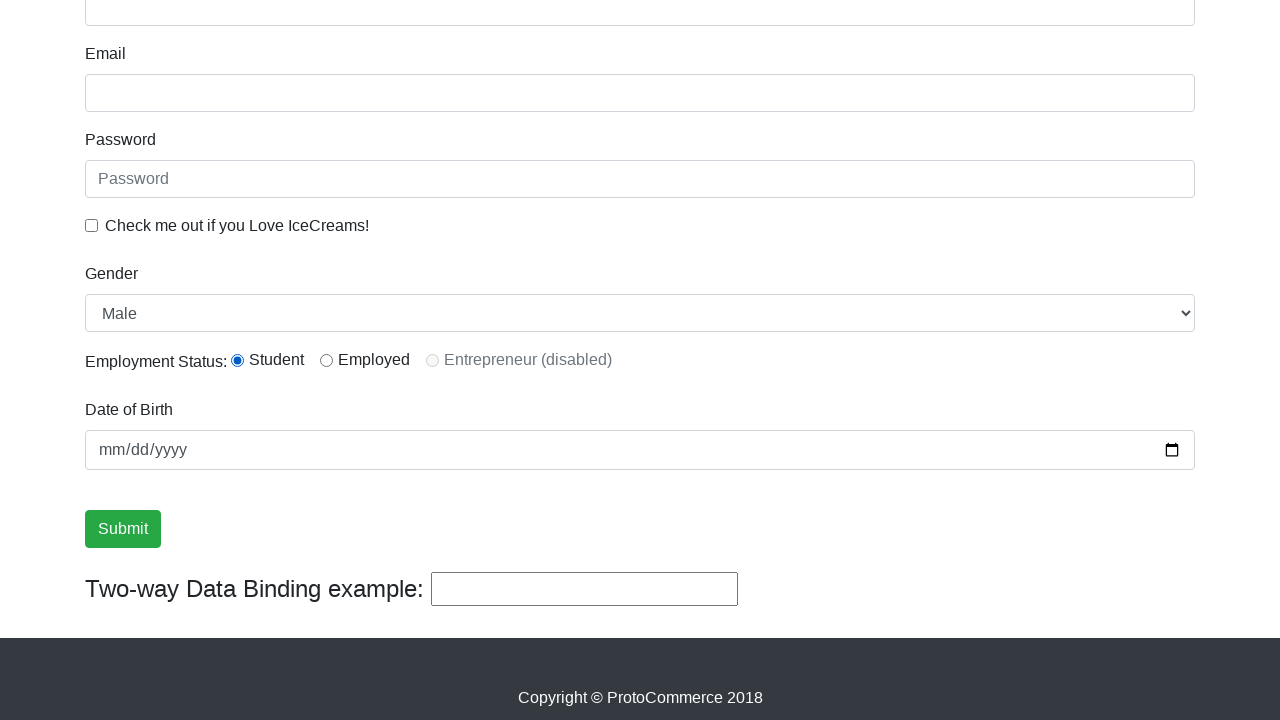

Located radio button 1 element
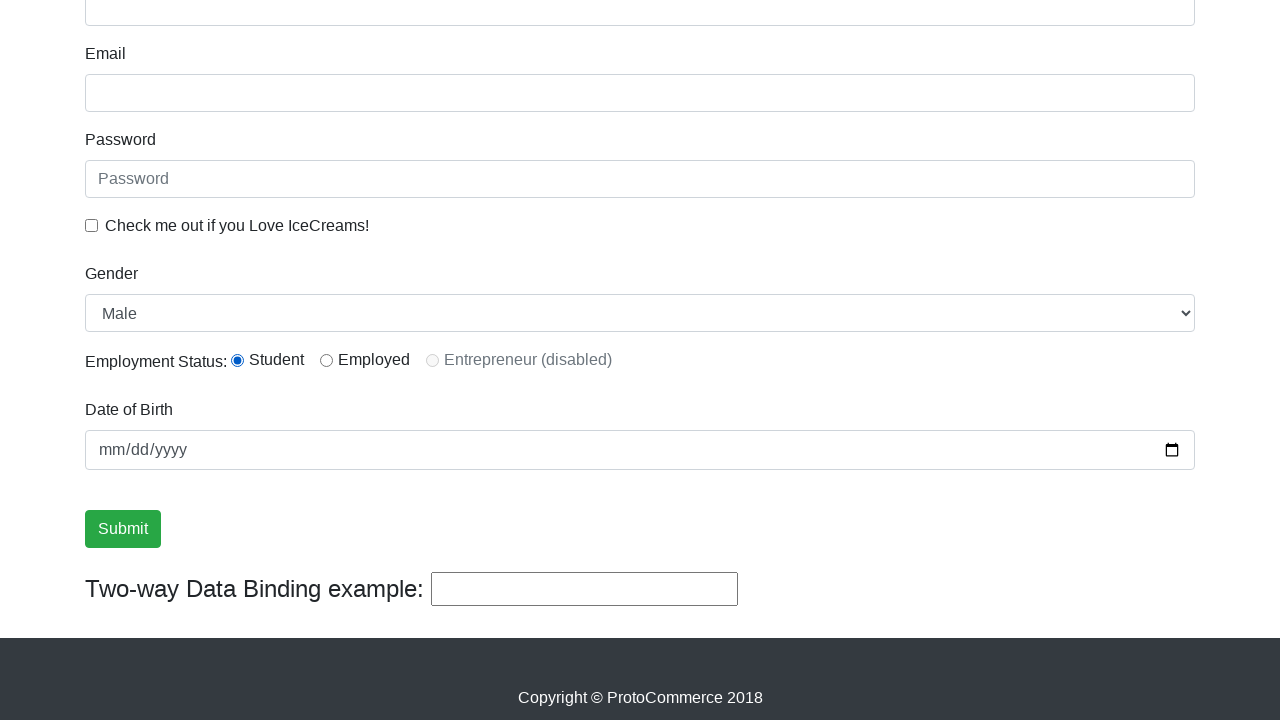

Verified that radio button 1 is selected
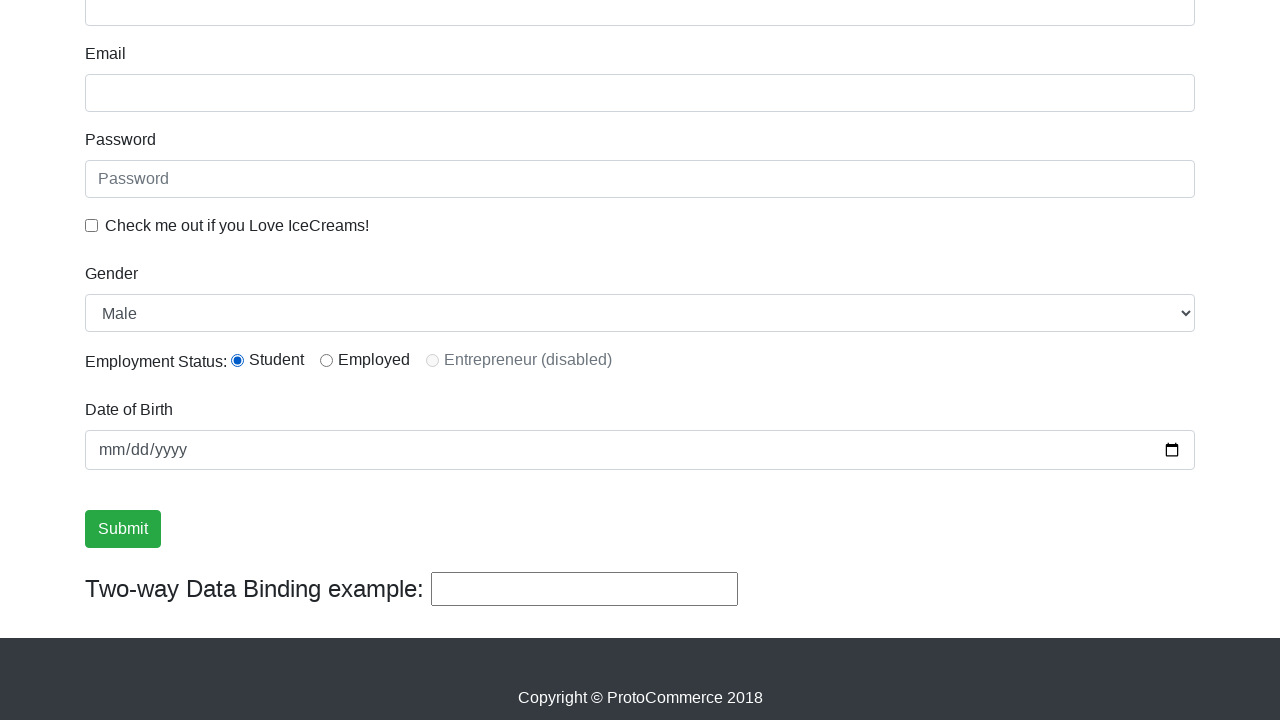

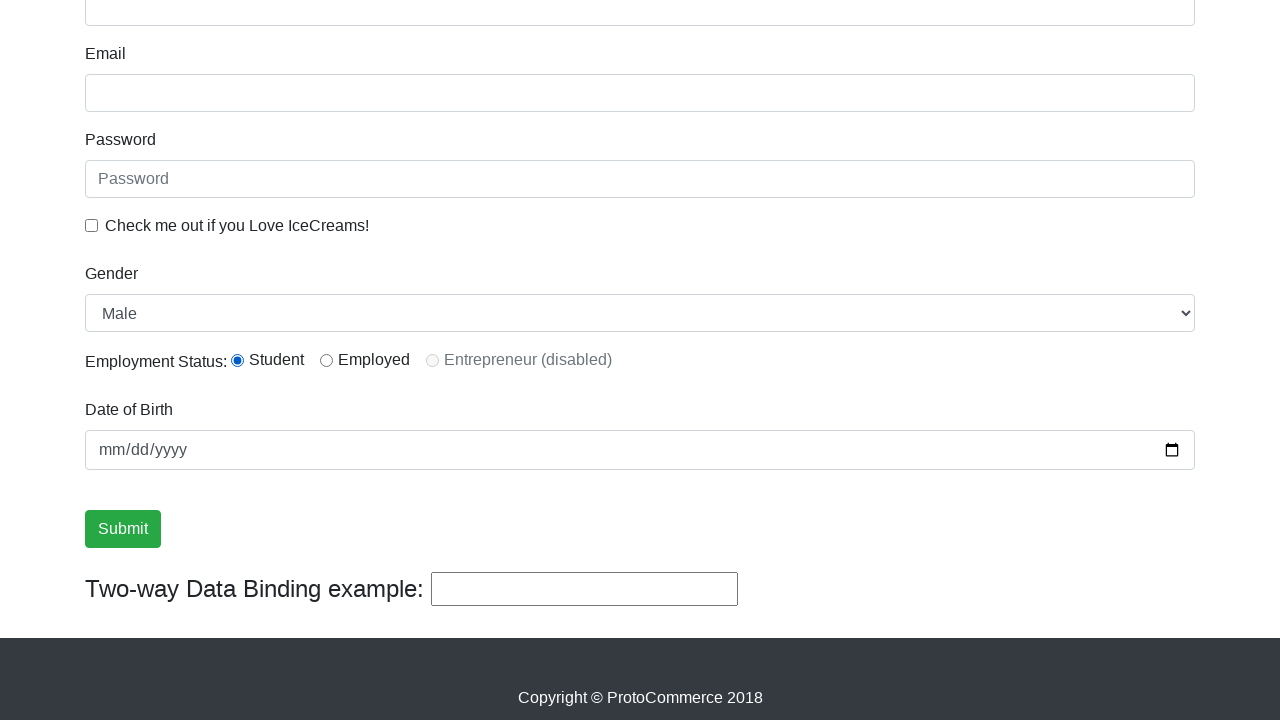